Tests browser window management operations by navigating to a page and manipulating window size states (maximize, minimize, fullscreen)

Starting URL: https://techproeducation.com

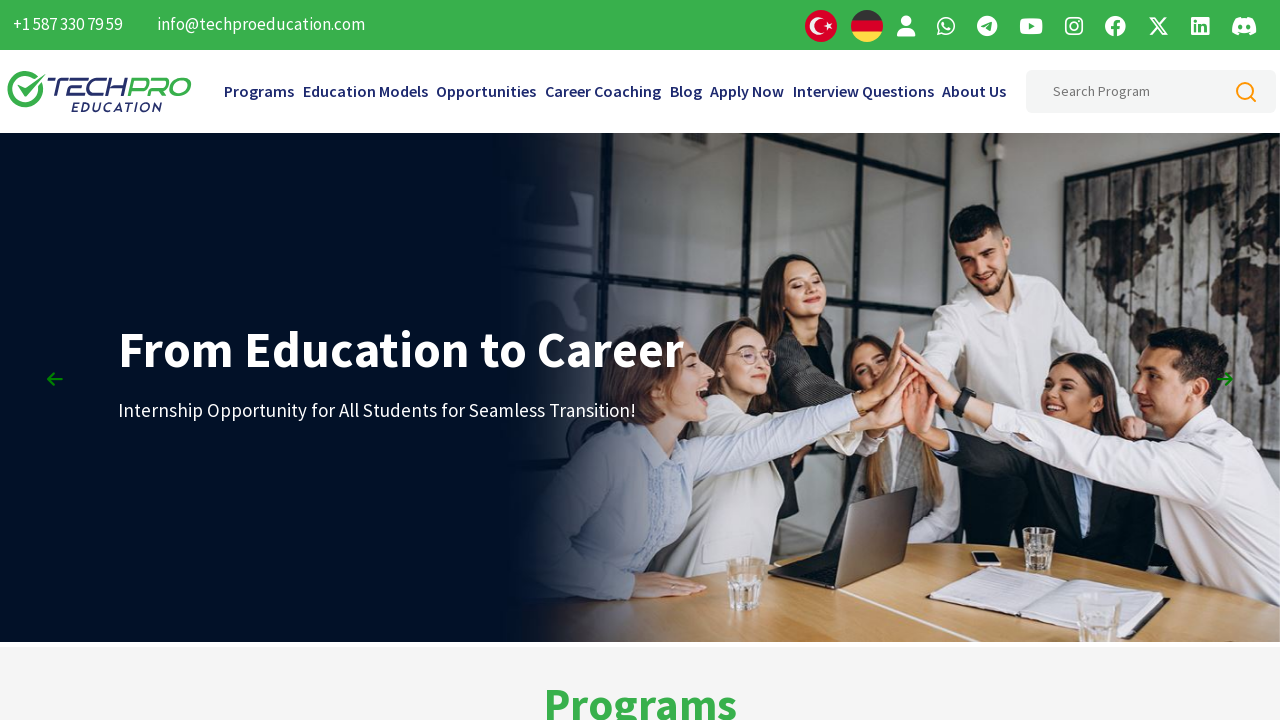

Retrieved initial window position
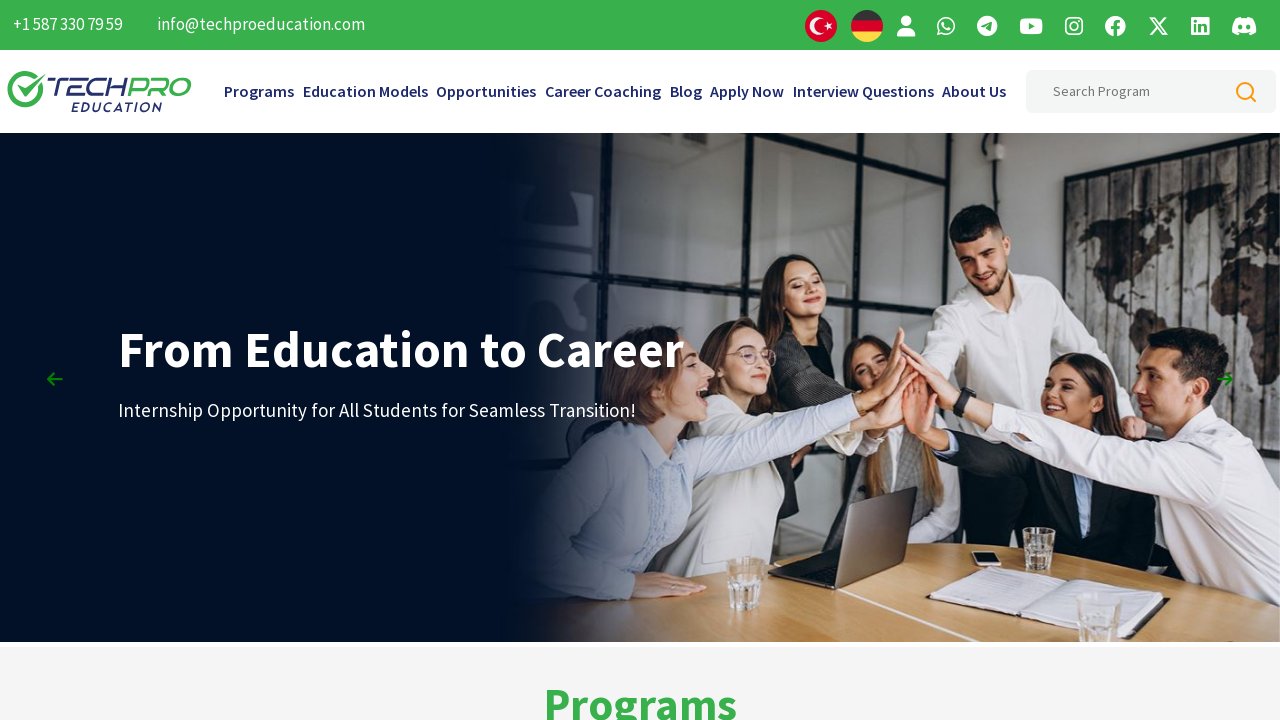

Retrieved initial window size
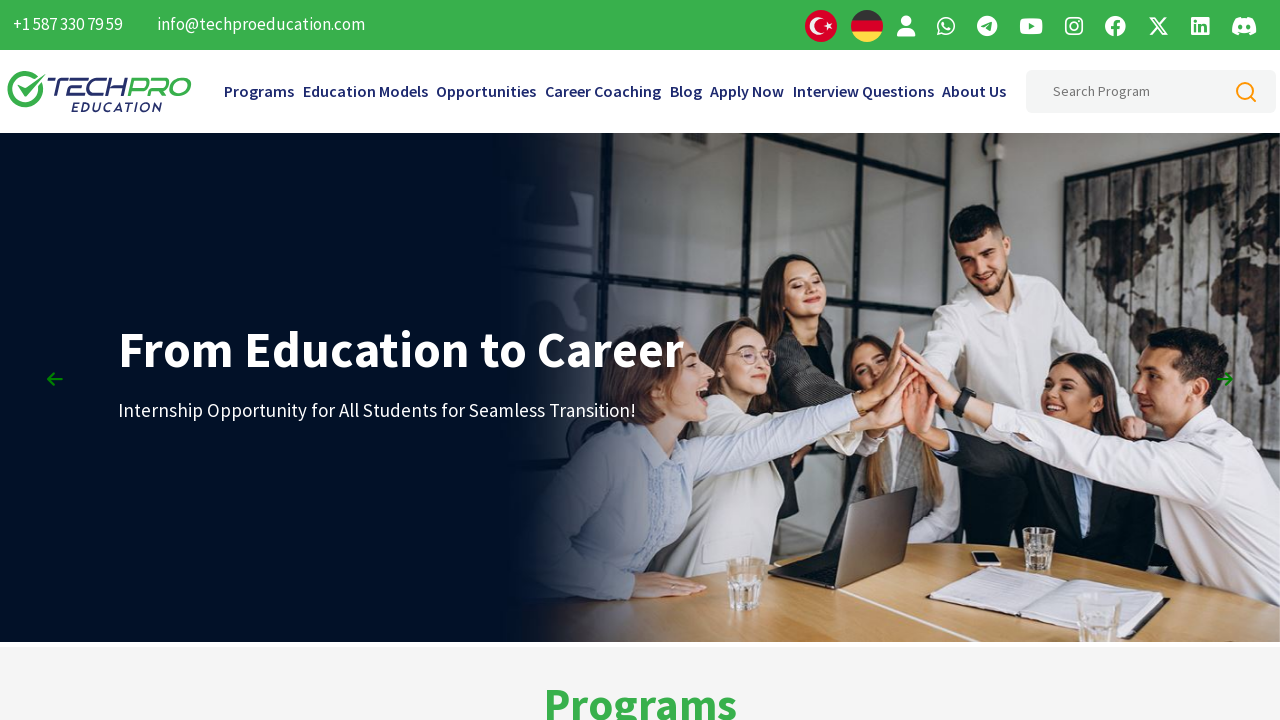

Moved window to position (0, 0)
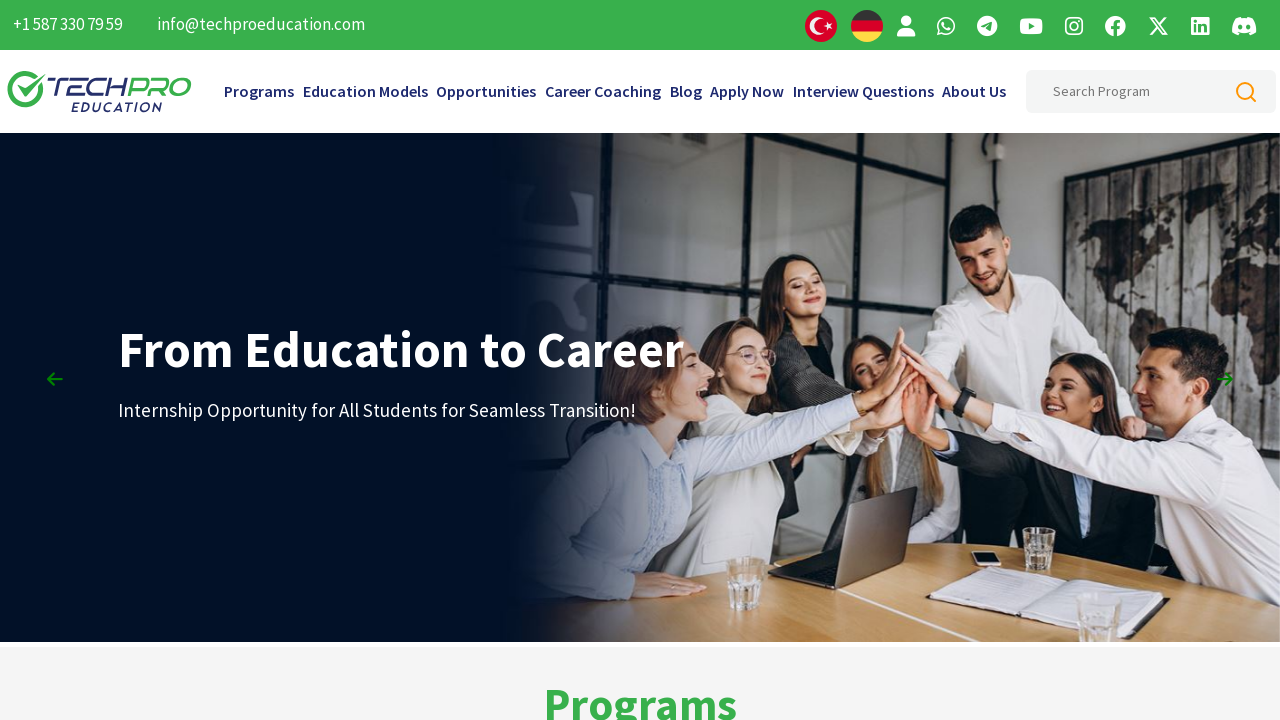

Resized window to full screen dimensions
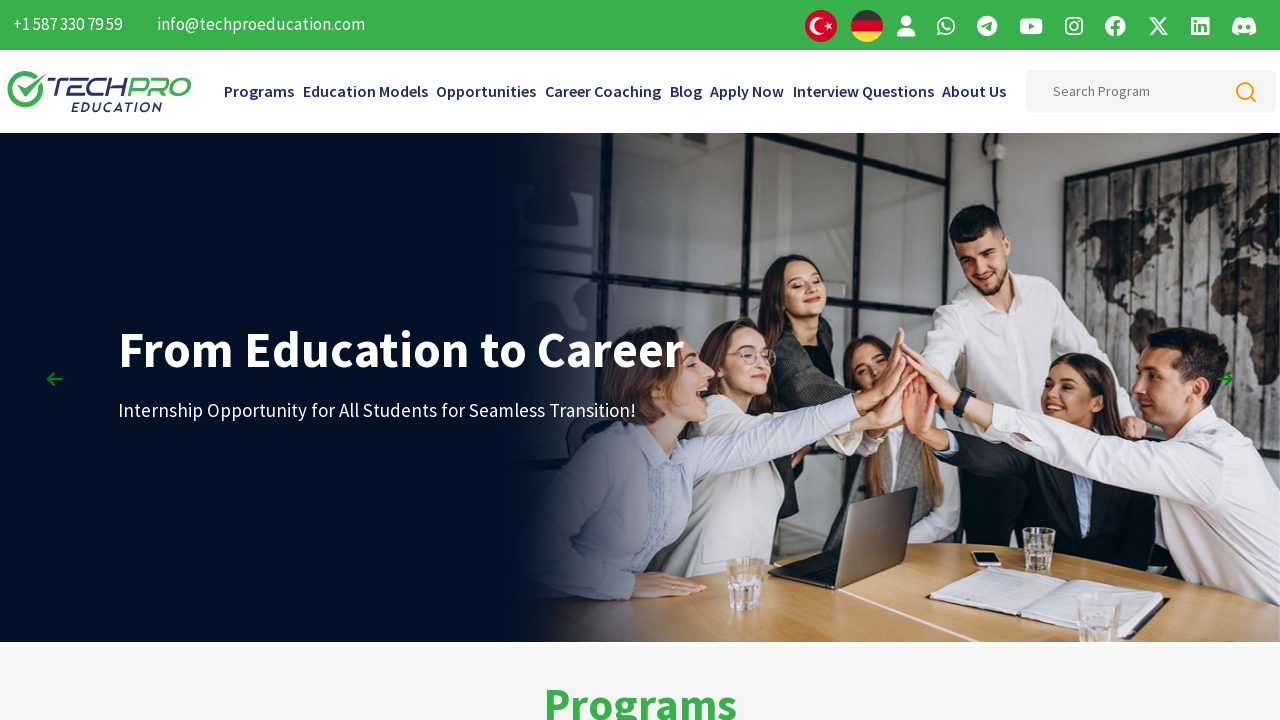

Retrieved window position after maximize
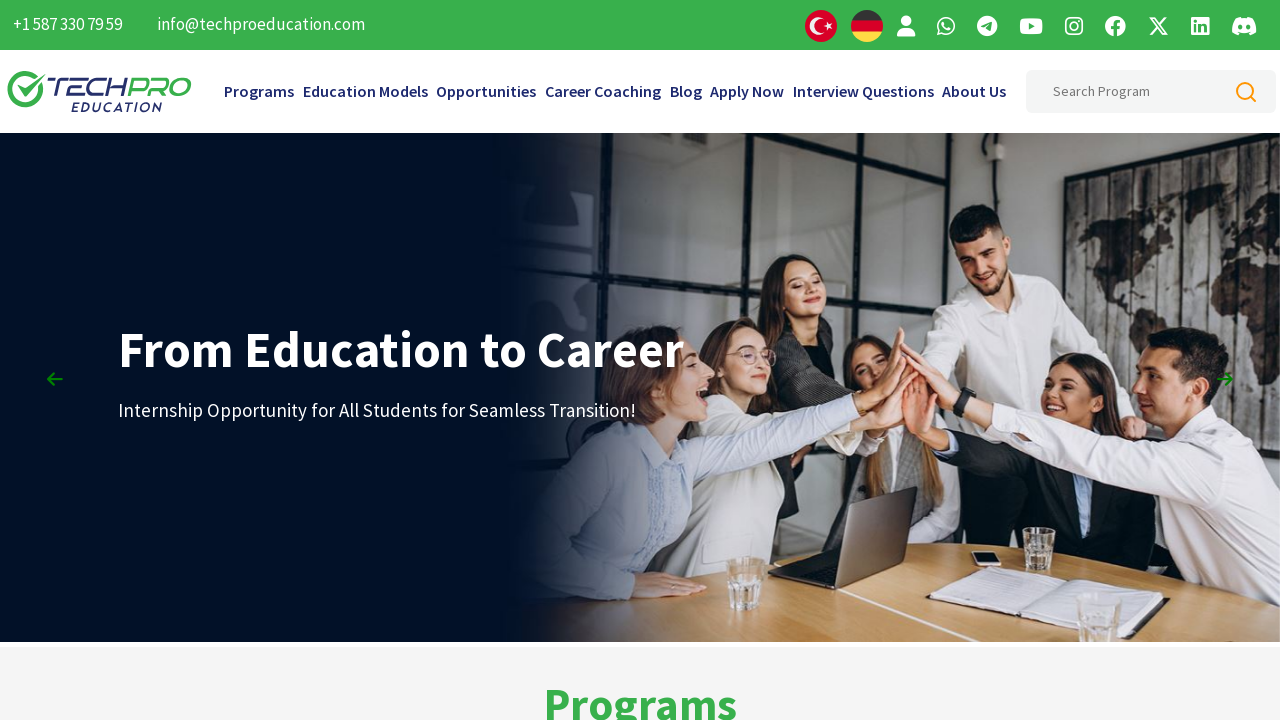

Retrieved window size after maximize
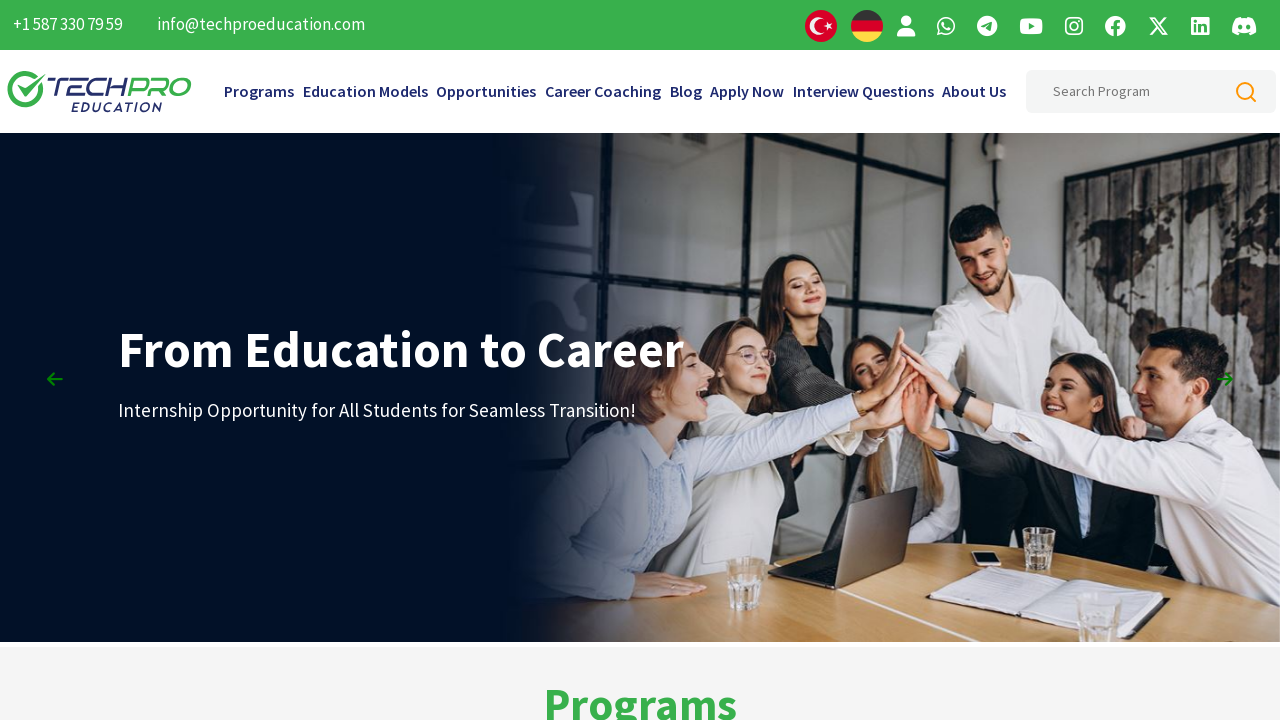

Waited 3 seconds after maximizing window
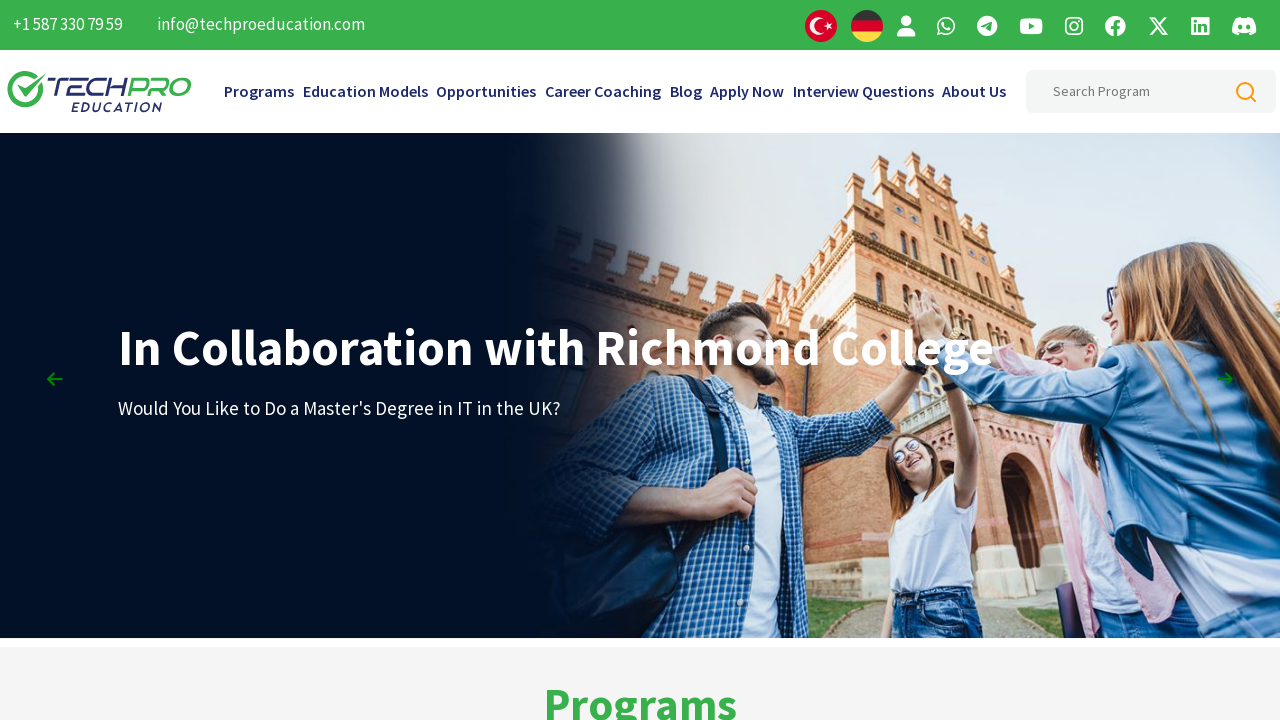

Resized window to 100x100 pixels to simulate minimize
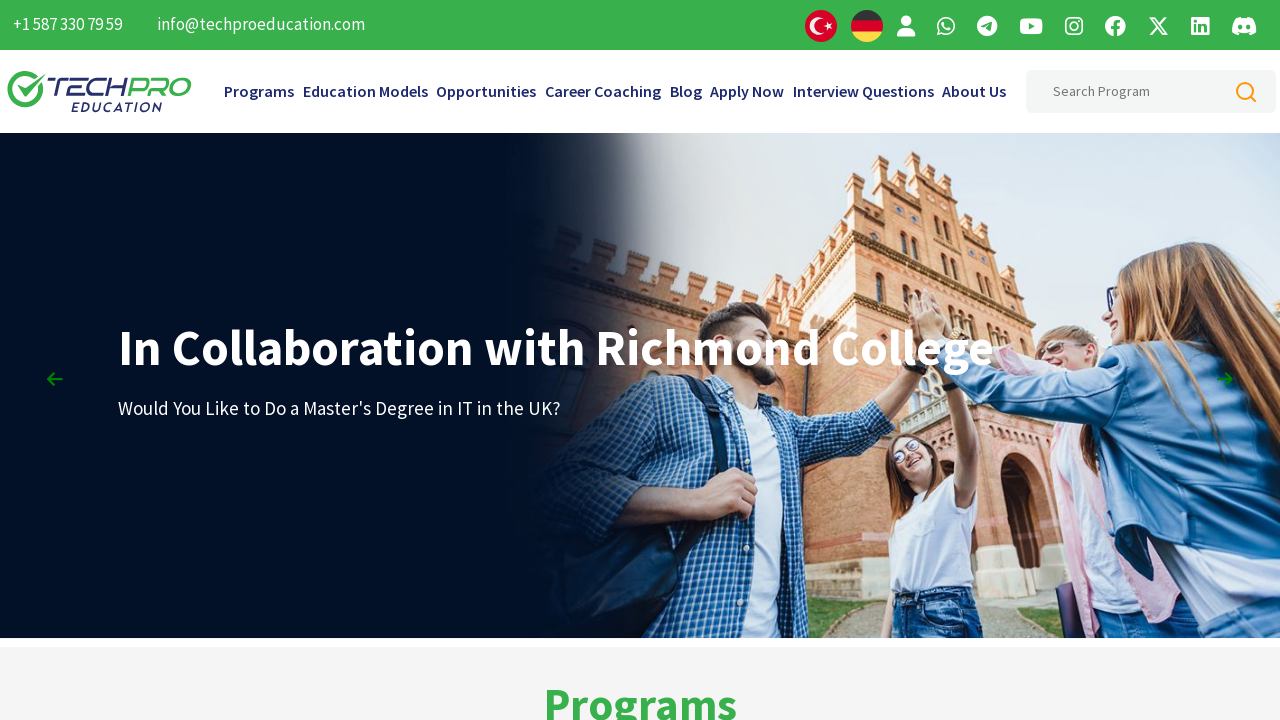

Waited 3 seconds after simulating minimize
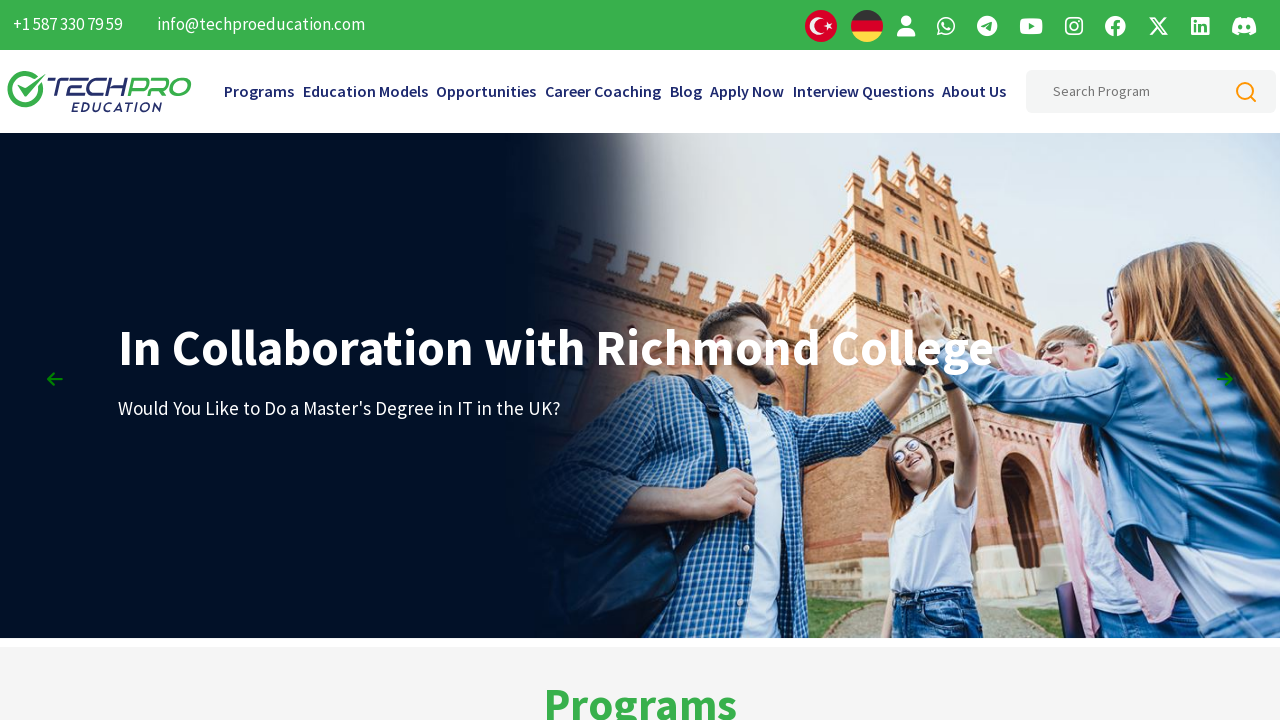

Requested fullscreen mode for the document
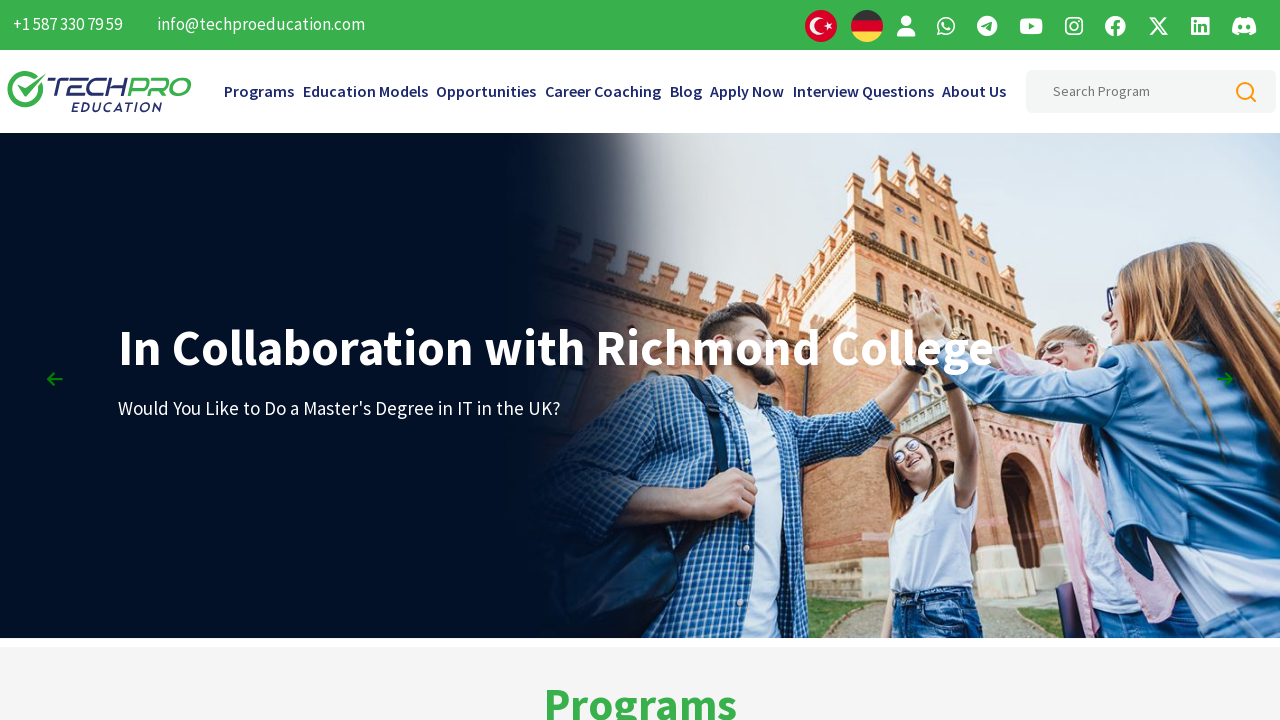

Waited 3 seconds in fullscreen mode
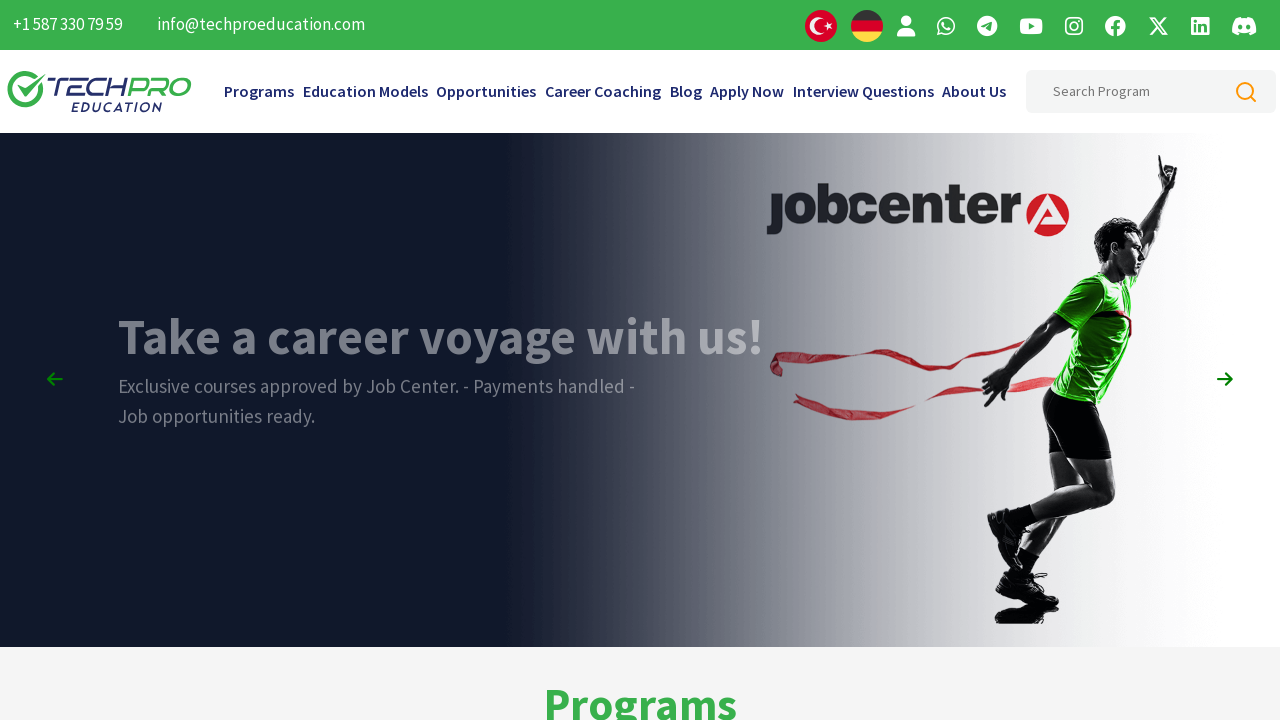

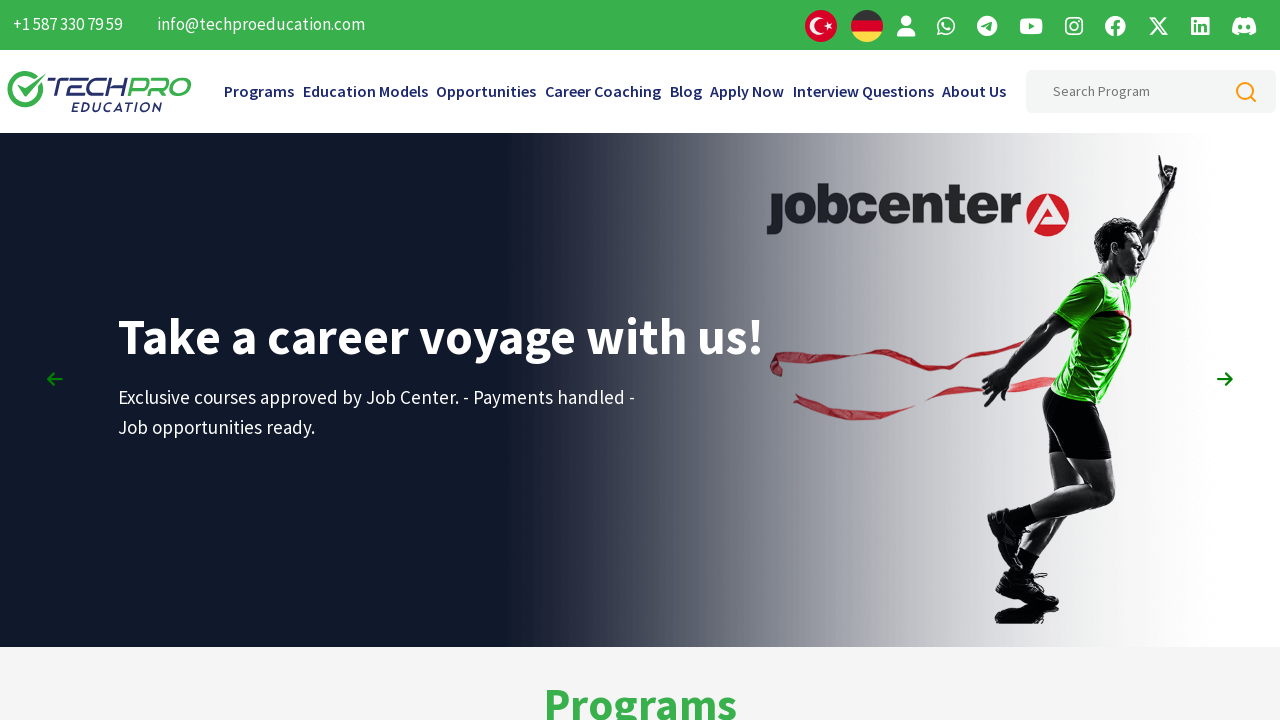